Simple navigation test that opens the wisequarter.com website and verifies it loads

Starting URL: https://wisequarter.com

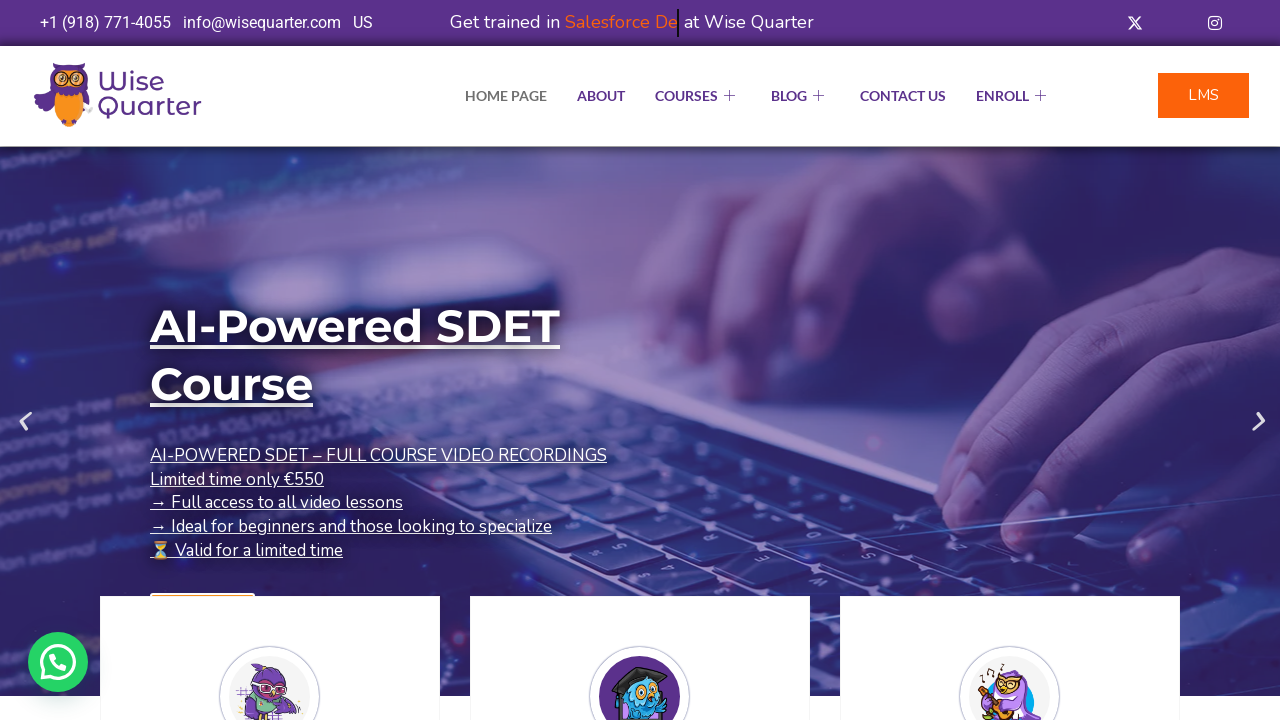

Waited for DOM content to load on wisequarter.com
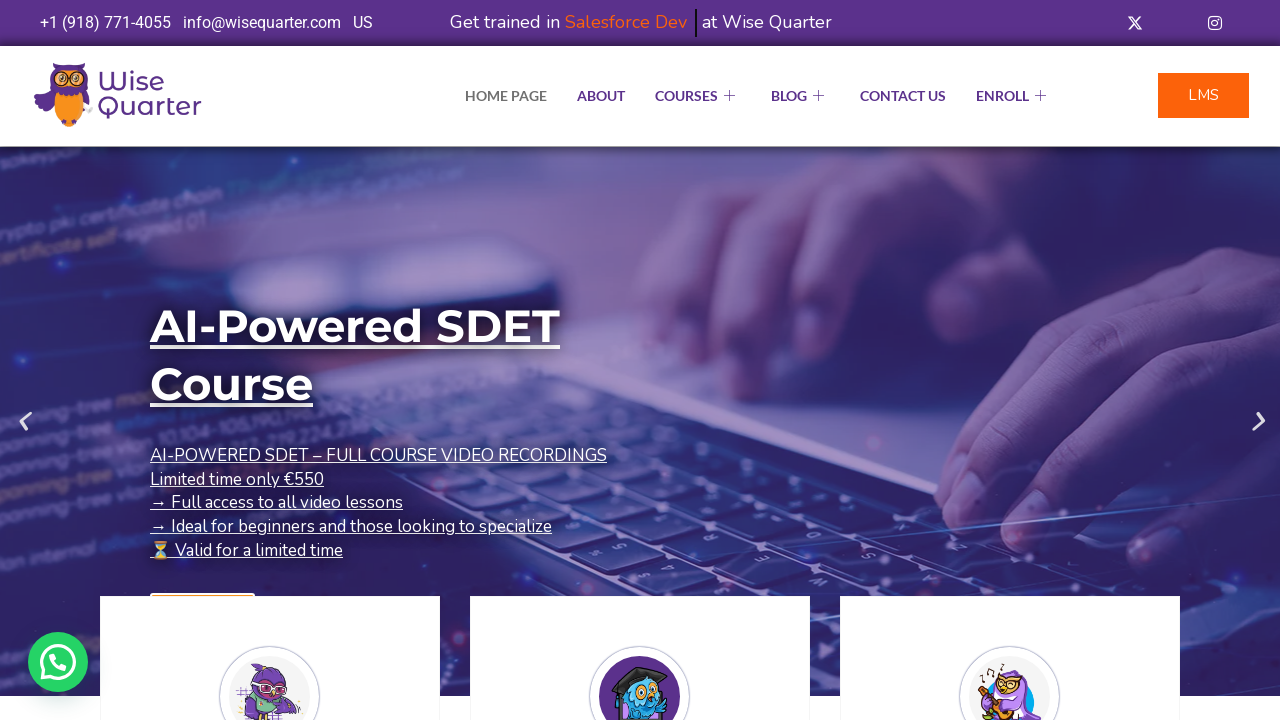

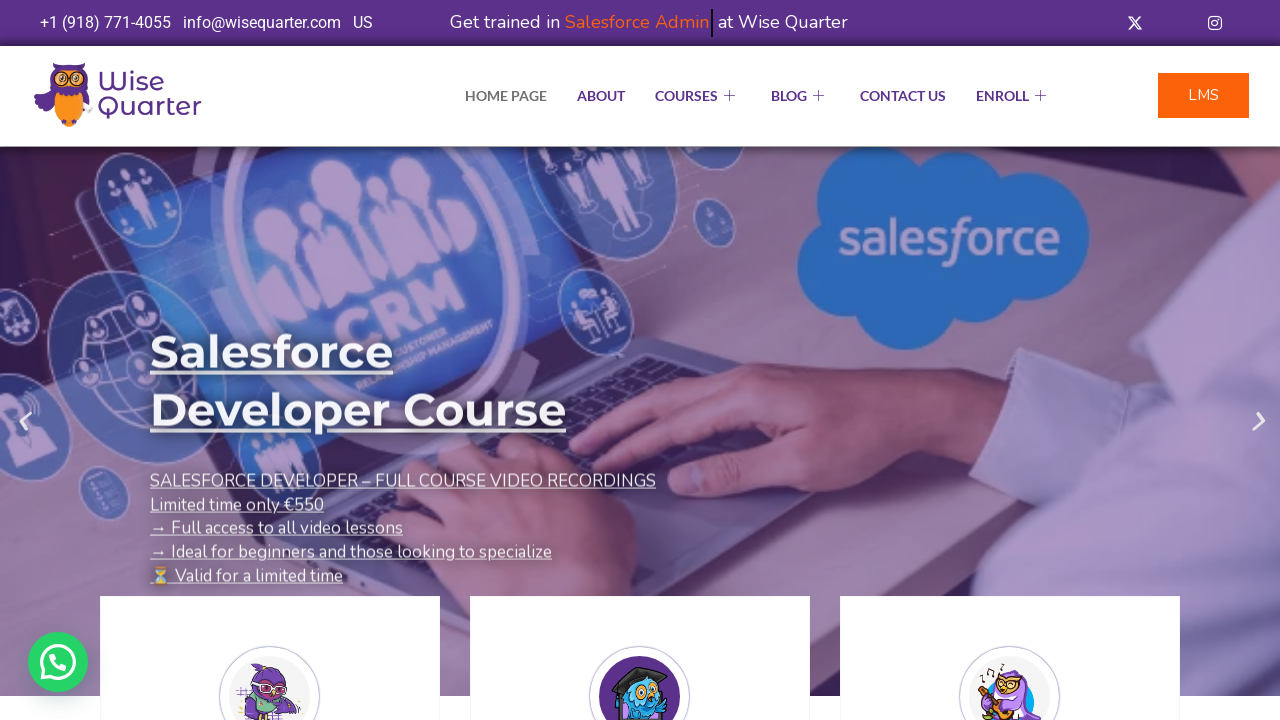